Tests sorting the Email column in ascending order by clicking the column header and verifying the text values are sorted alphabetically

Starting URL: http://the-internet.herokuapp.com/tables

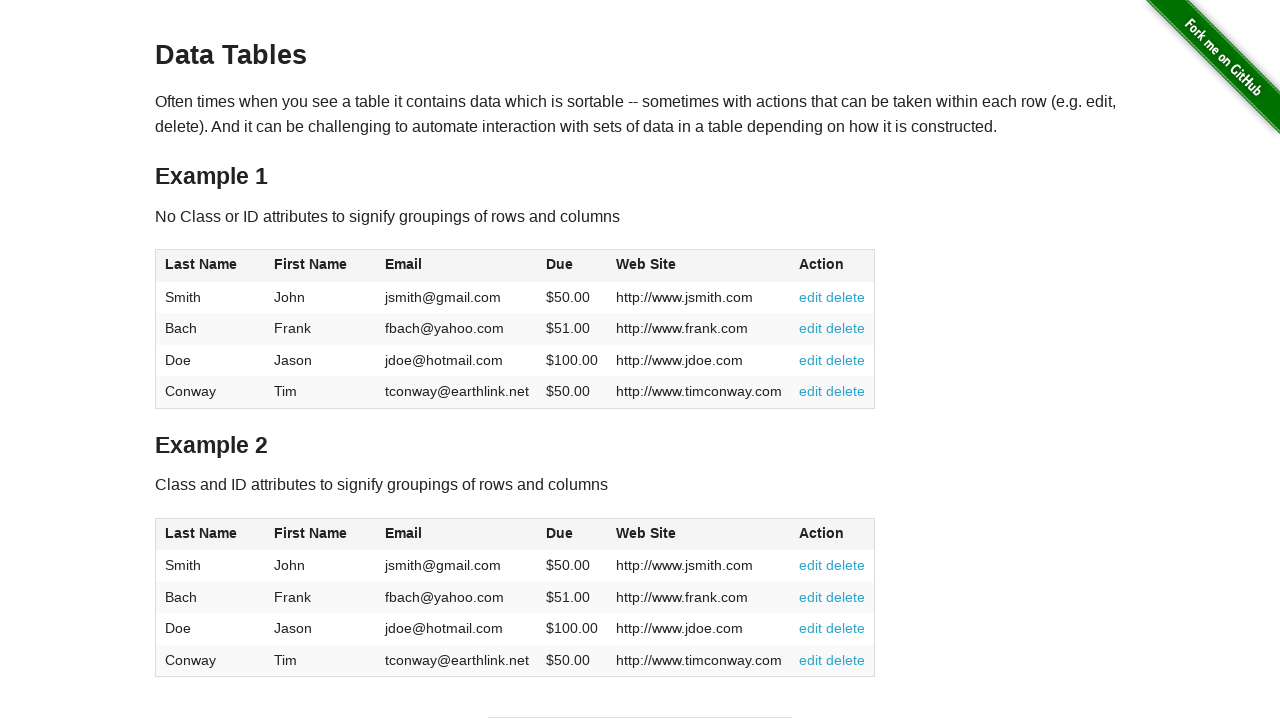

Clicked Email column header to sort ascending at (457, 266) on #table1 thead tr th:nth-of-type(3)
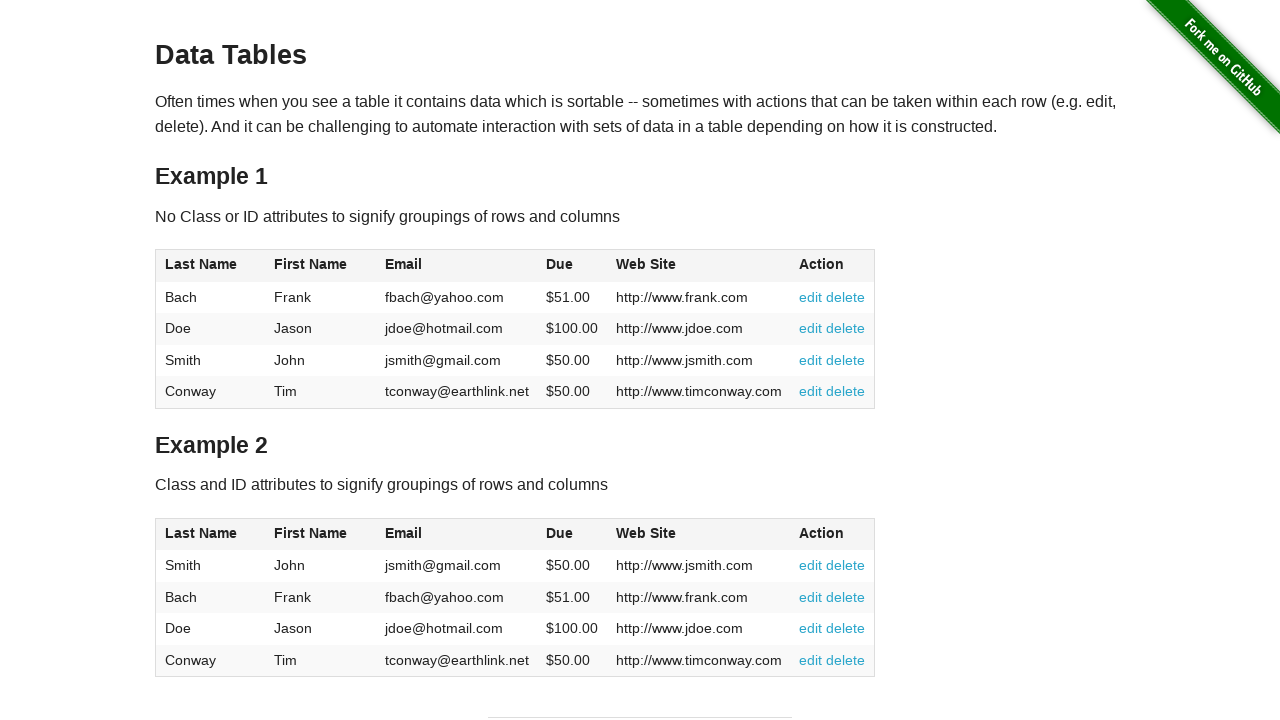

Email column cells loaded
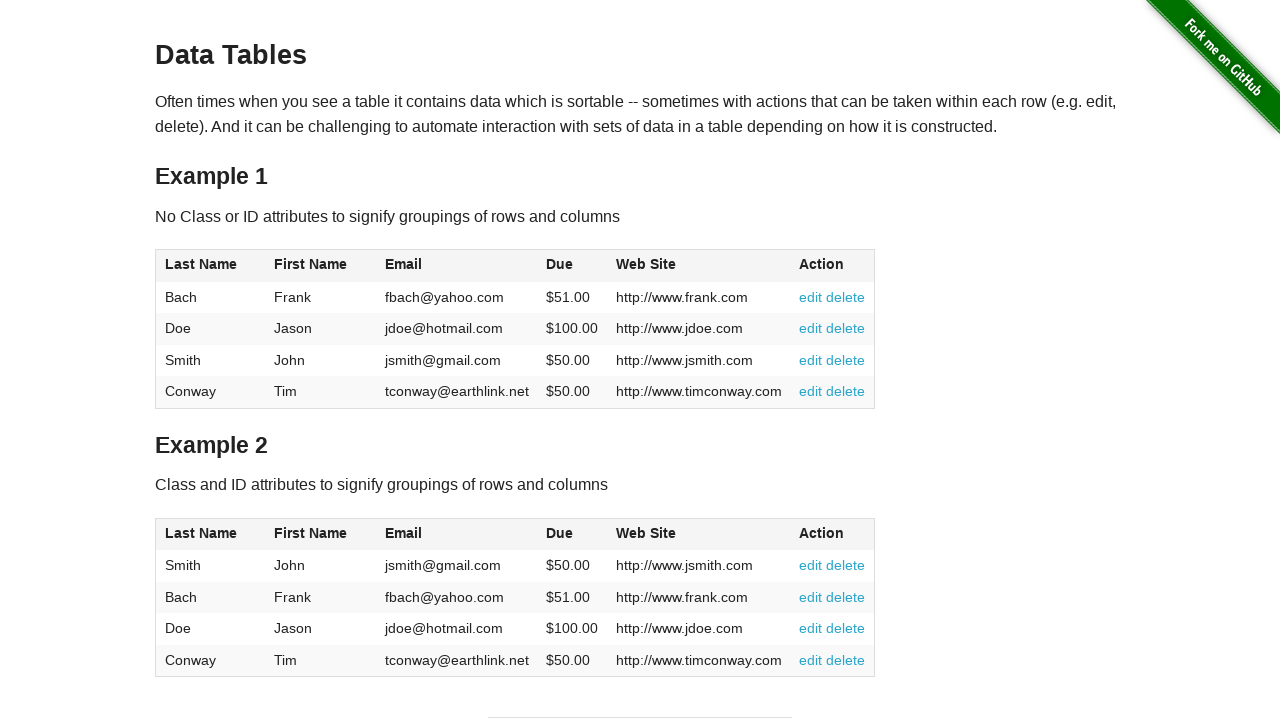

Retrieved all Email column cell elements
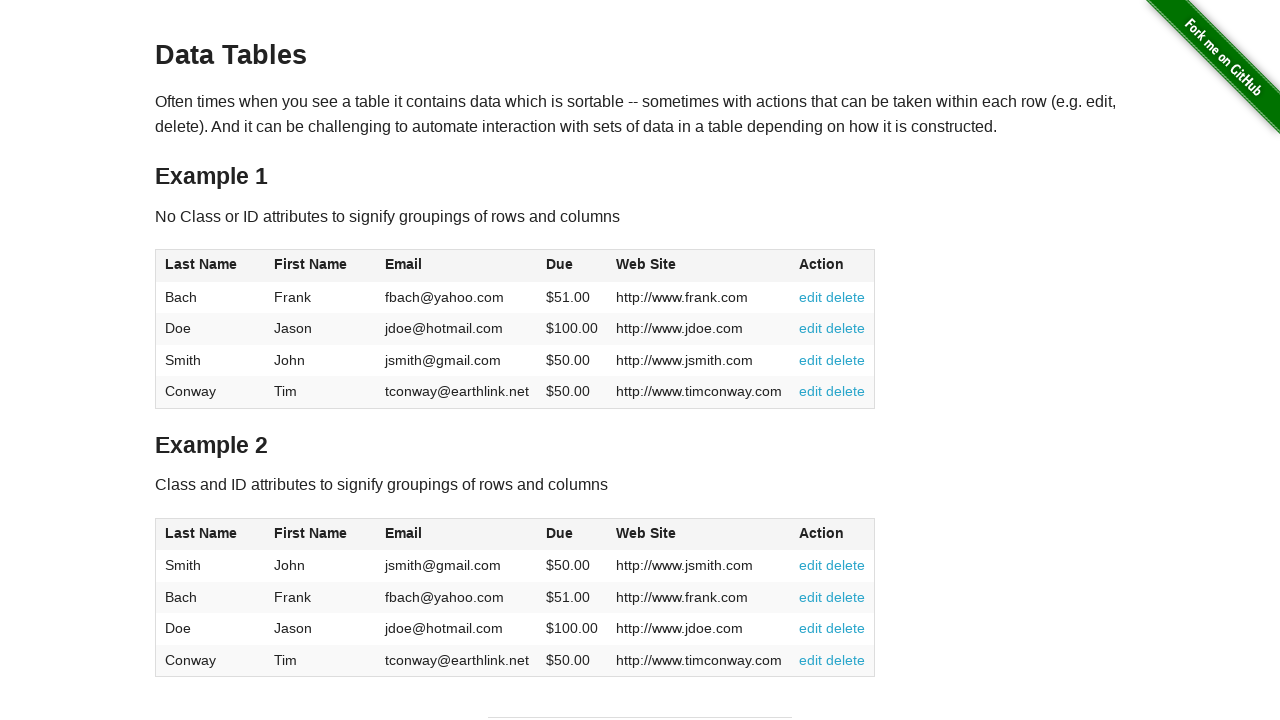

Extracted email values from all cells
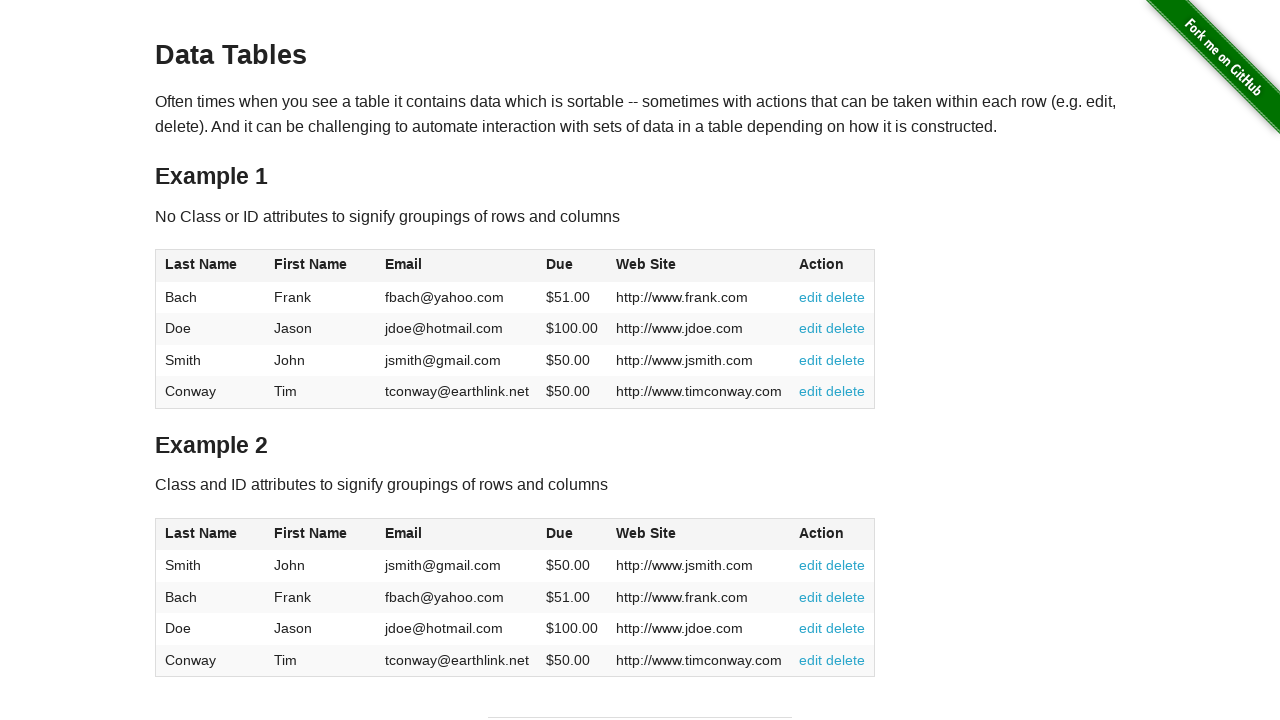

Verified Email column is sorted in ascending alphabetical order
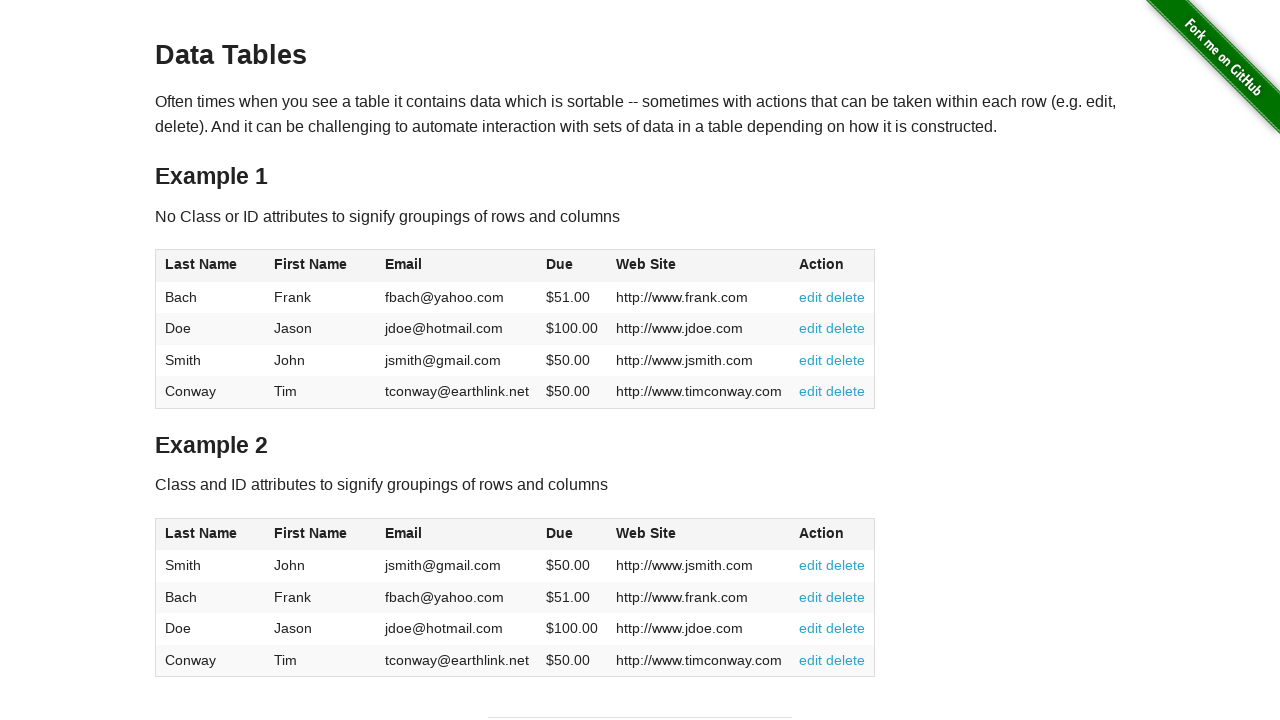

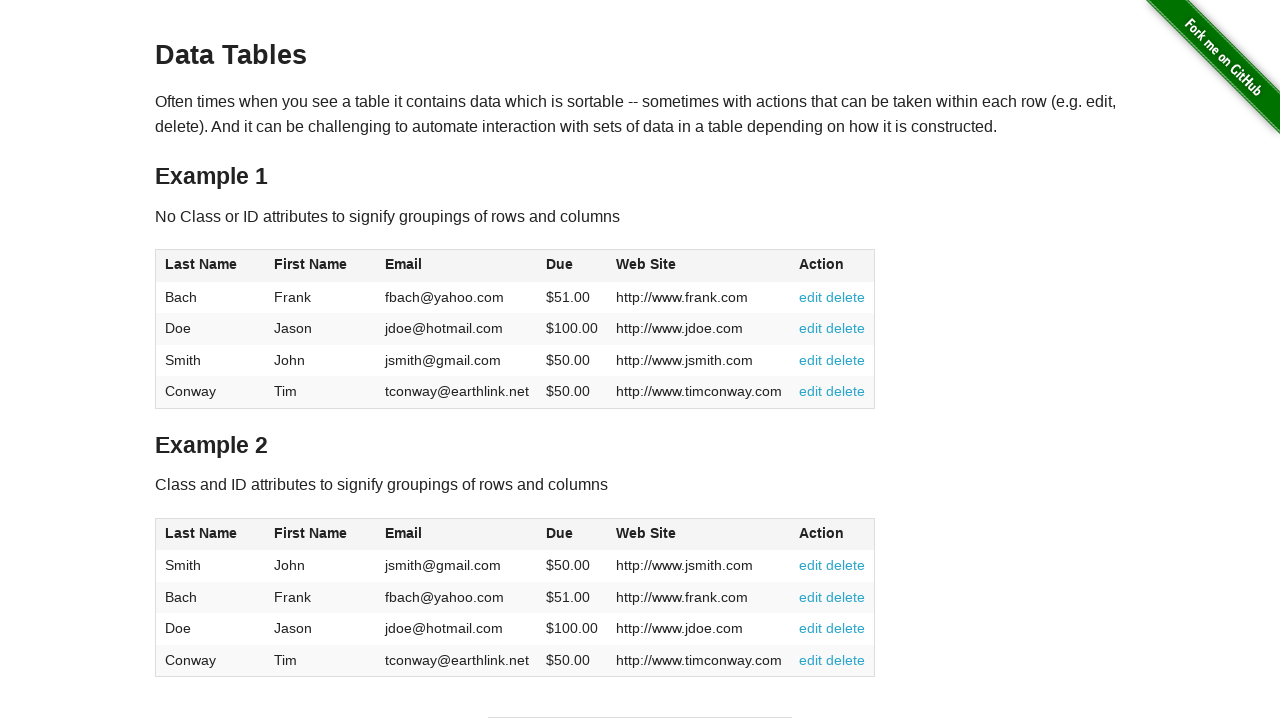